Tests finding a link by calculated text value, clicking it, then filling out a multi-field form with personal information (first name, last name, city, country) and submitting it.

Starting URL: http://suninjuly.github.io/find_link_text

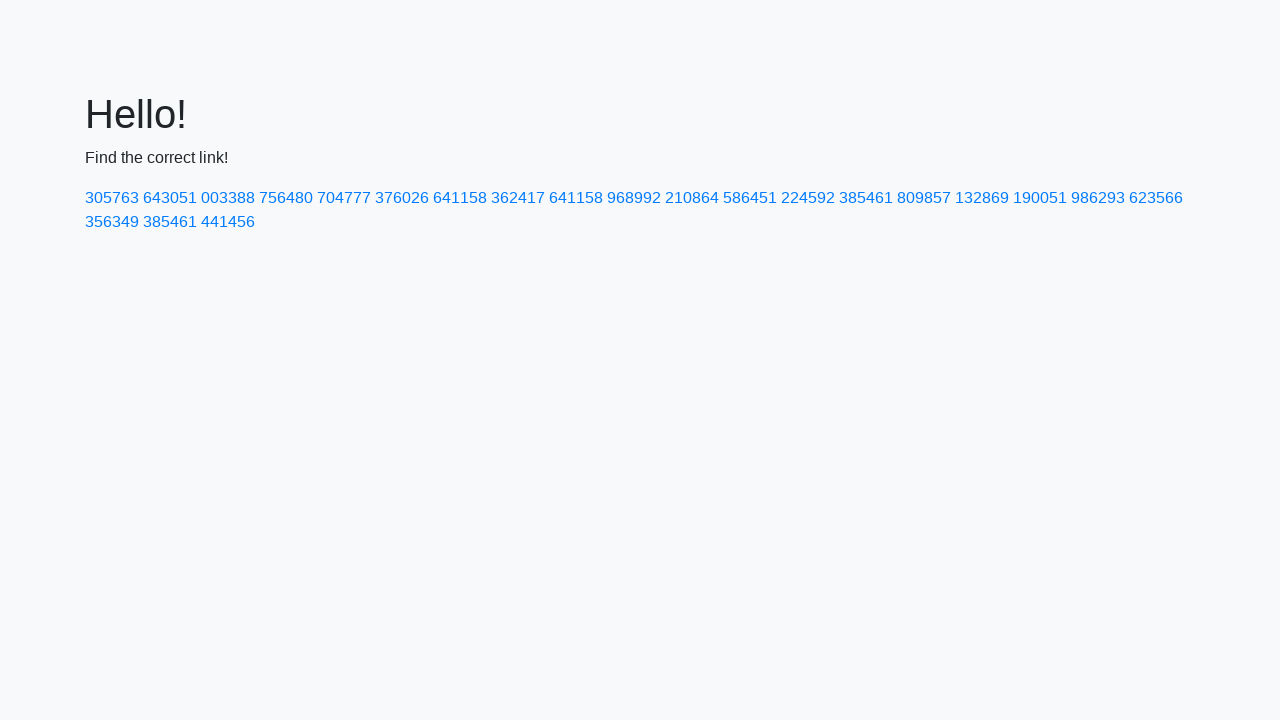

Calculated link text value using mathematical formula
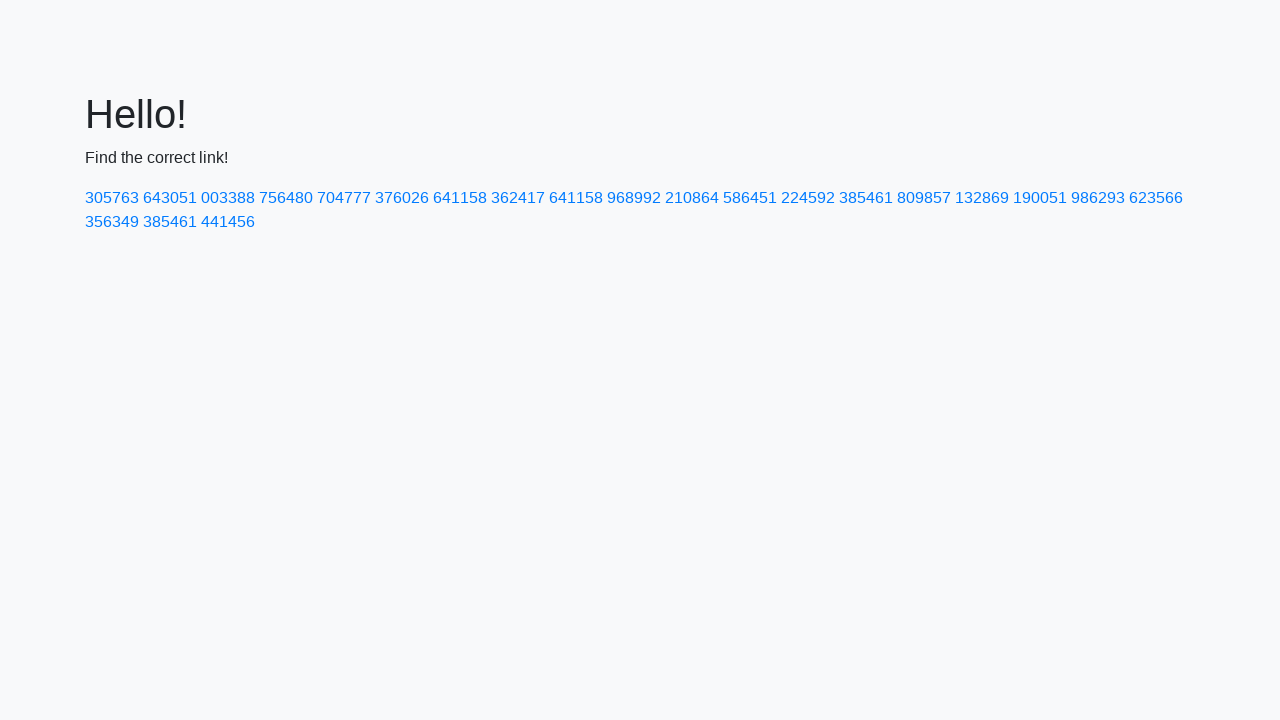

Clicked link with calculated text value '224592' at (808, 198) on text=224592
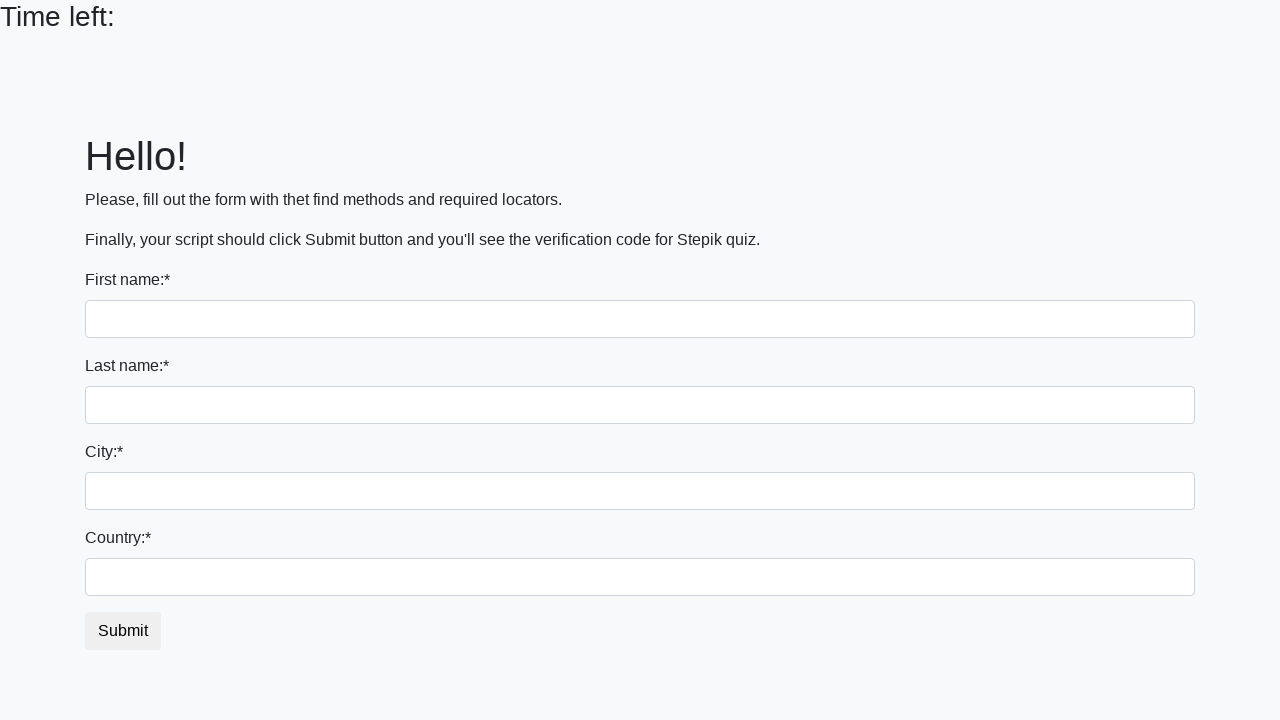

Filled first name field with 'Ivan' on input
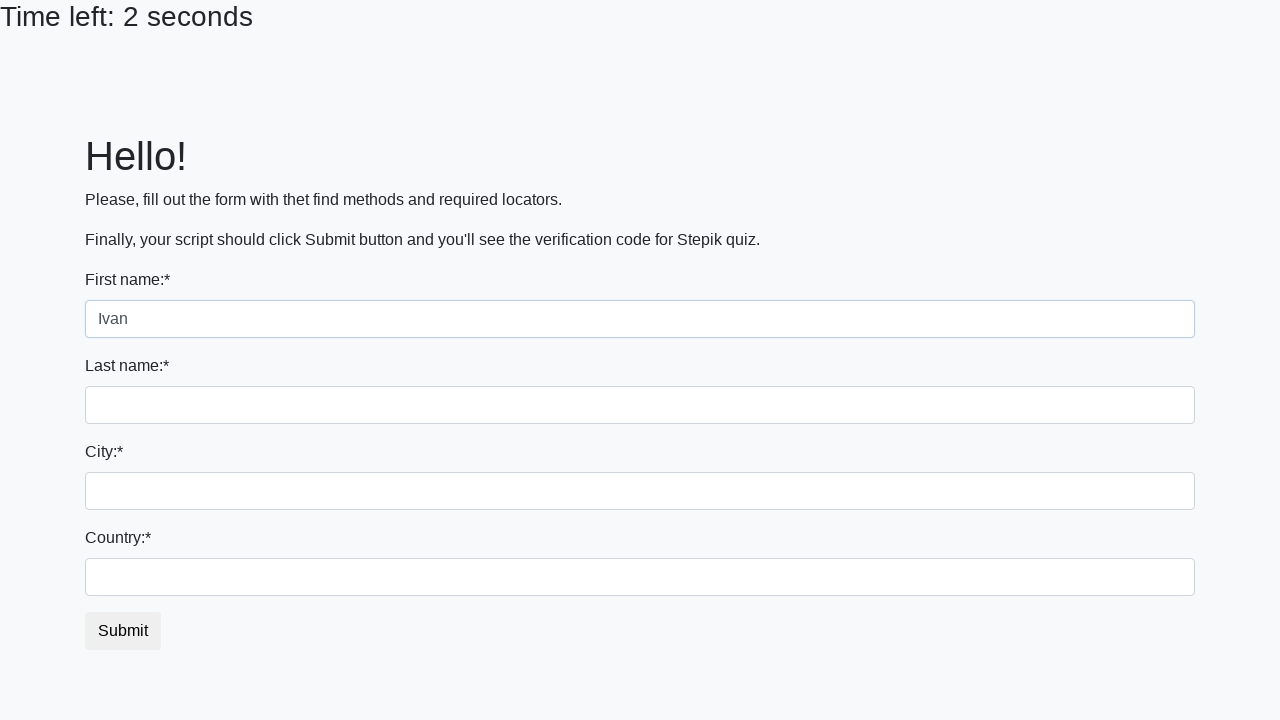

Filled last name field with 'Petrov' on input[name='last_name']
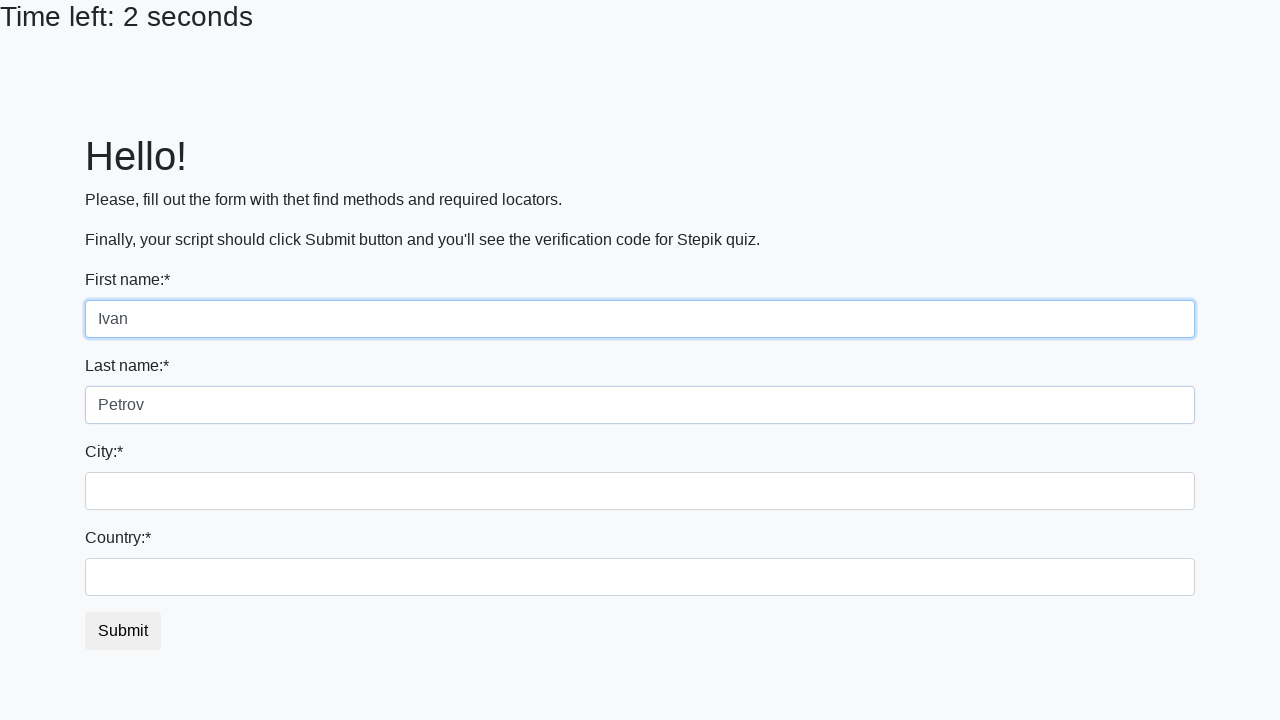

Filled city field with 'Smolensk' on .city
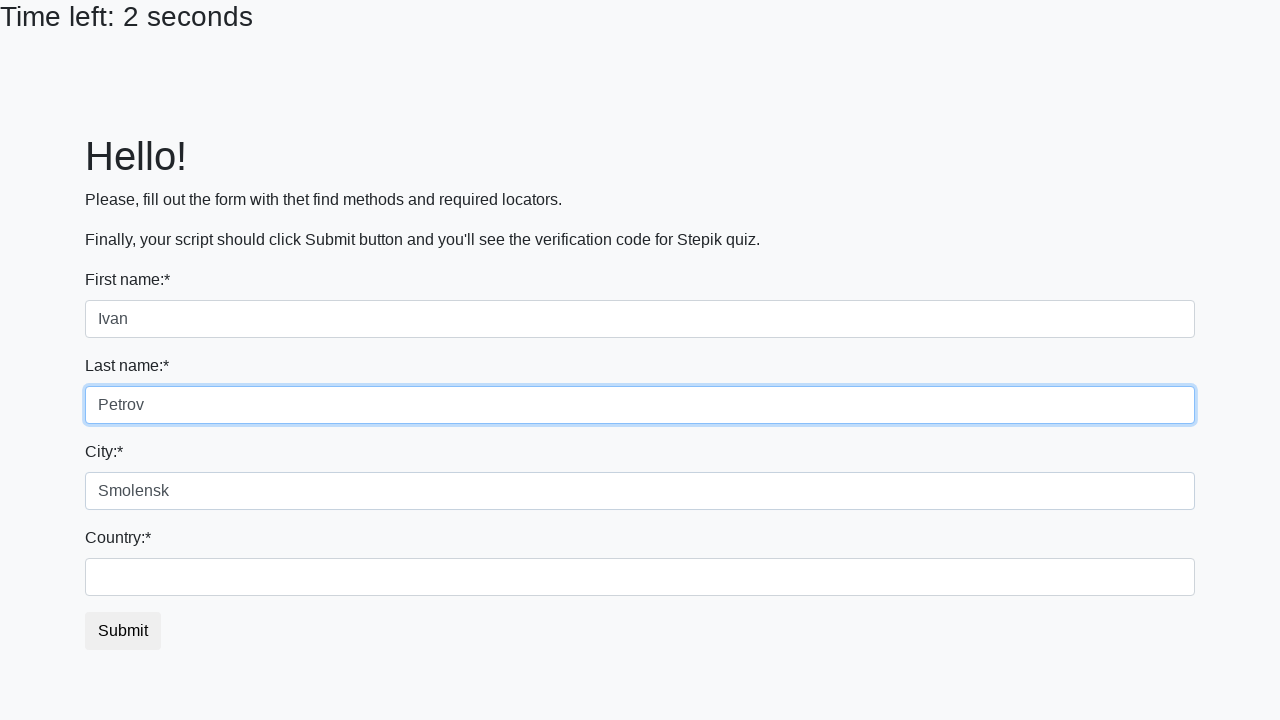

Filled country field with 'Russia' on #country
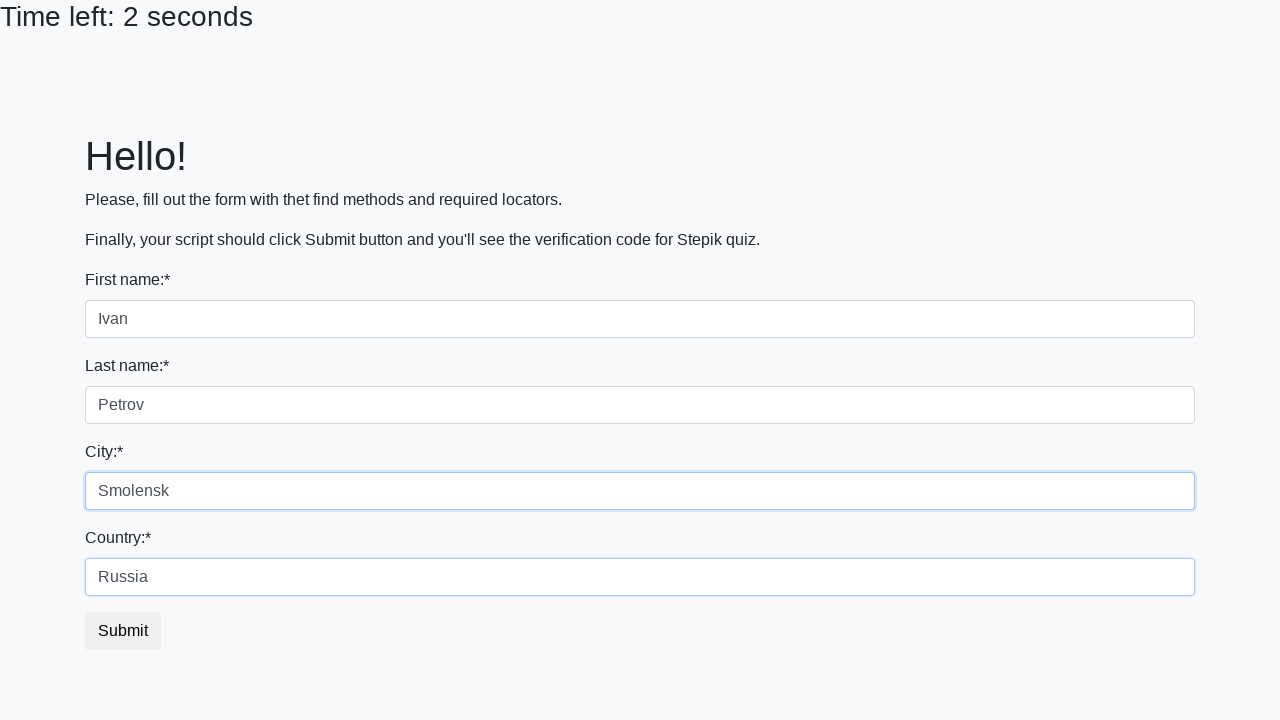

Clicked submit button to submit form at (123, 631) on button.btn
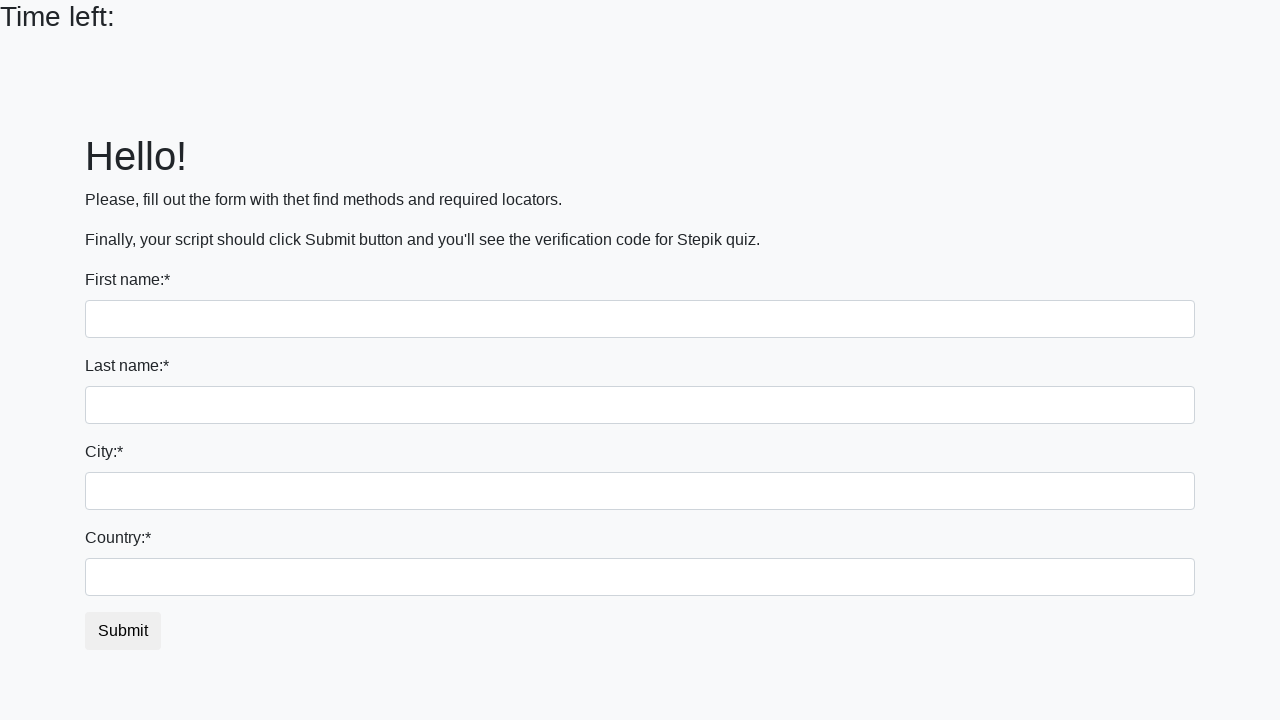

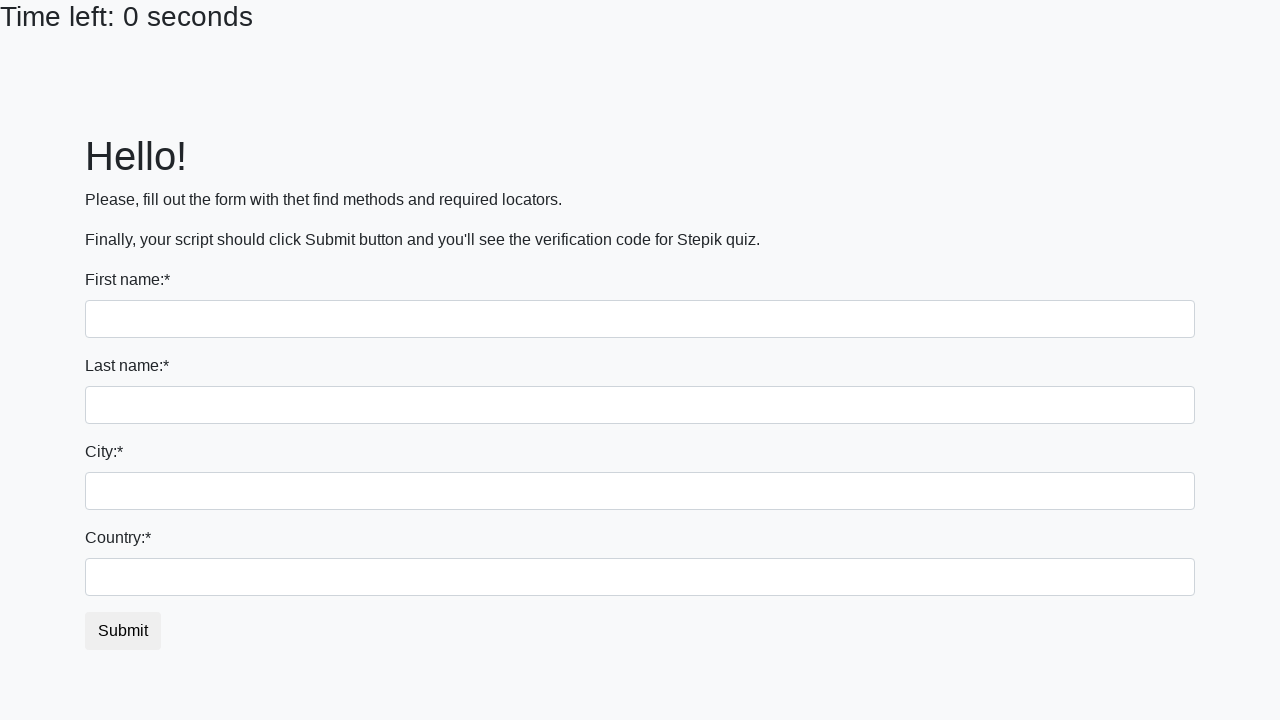